Tests adding a product to the shopping cart on demoblaze.com by clicking on a product, adding it to cart, and verifying it appears in the cart.

Starting URL: https://www.demoblaze.com/

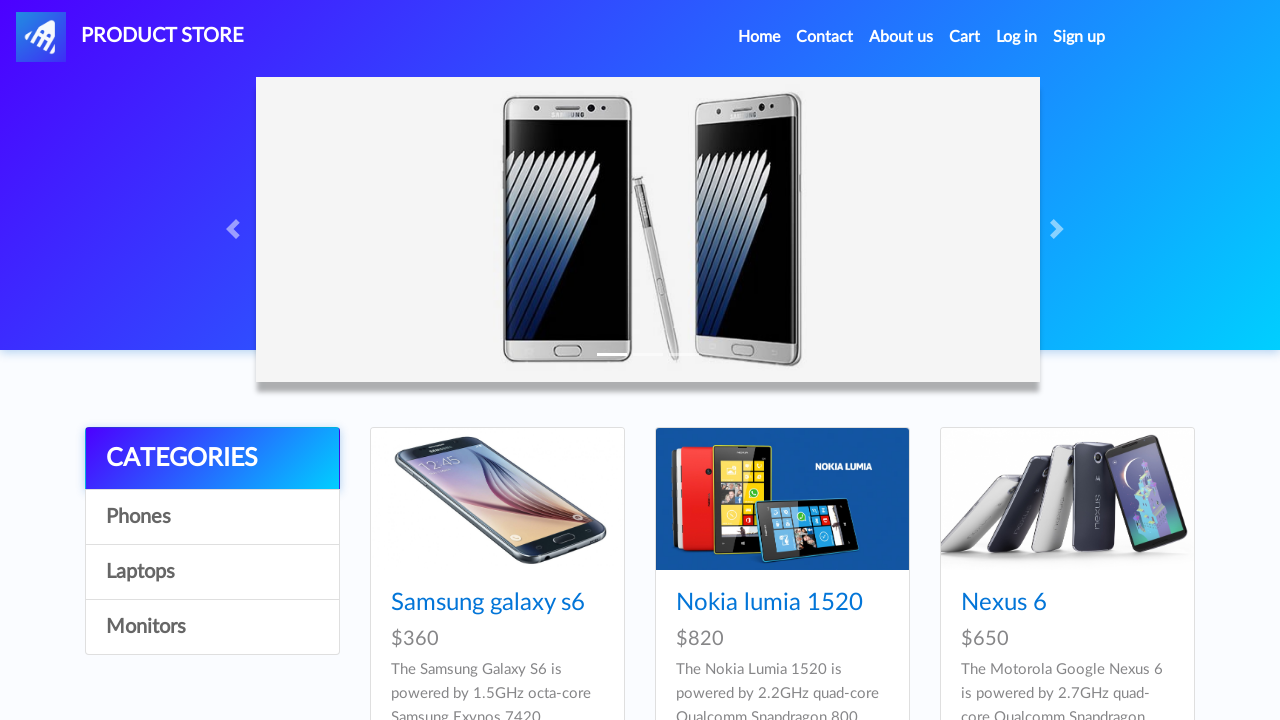

Waited for products to load on demoblaze.com
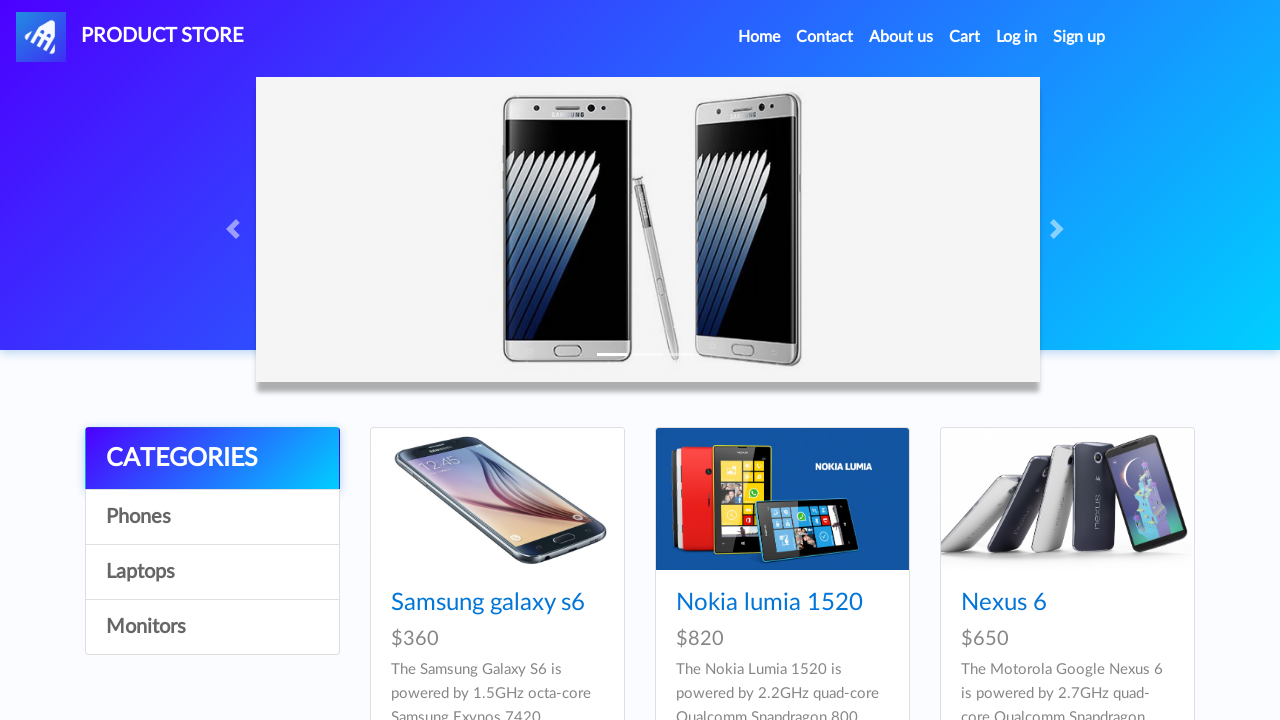

Located first product element
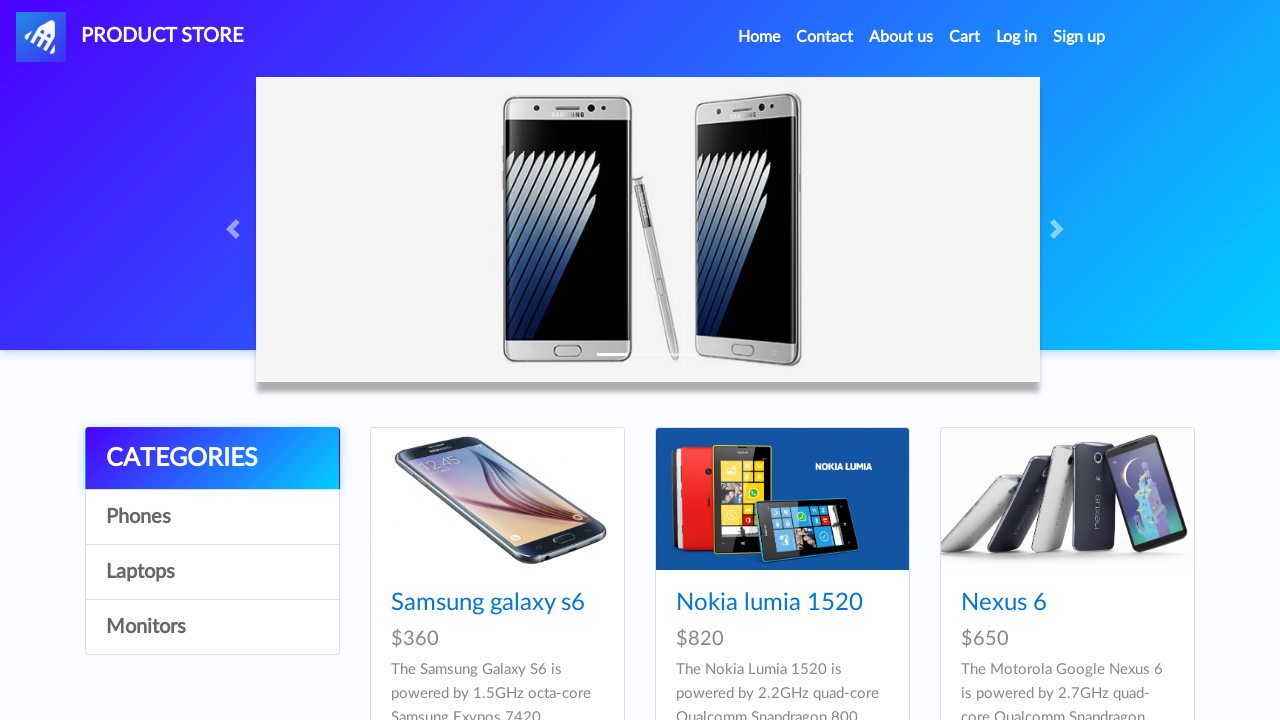

Retrieved first product title: Samsung galaxy s6
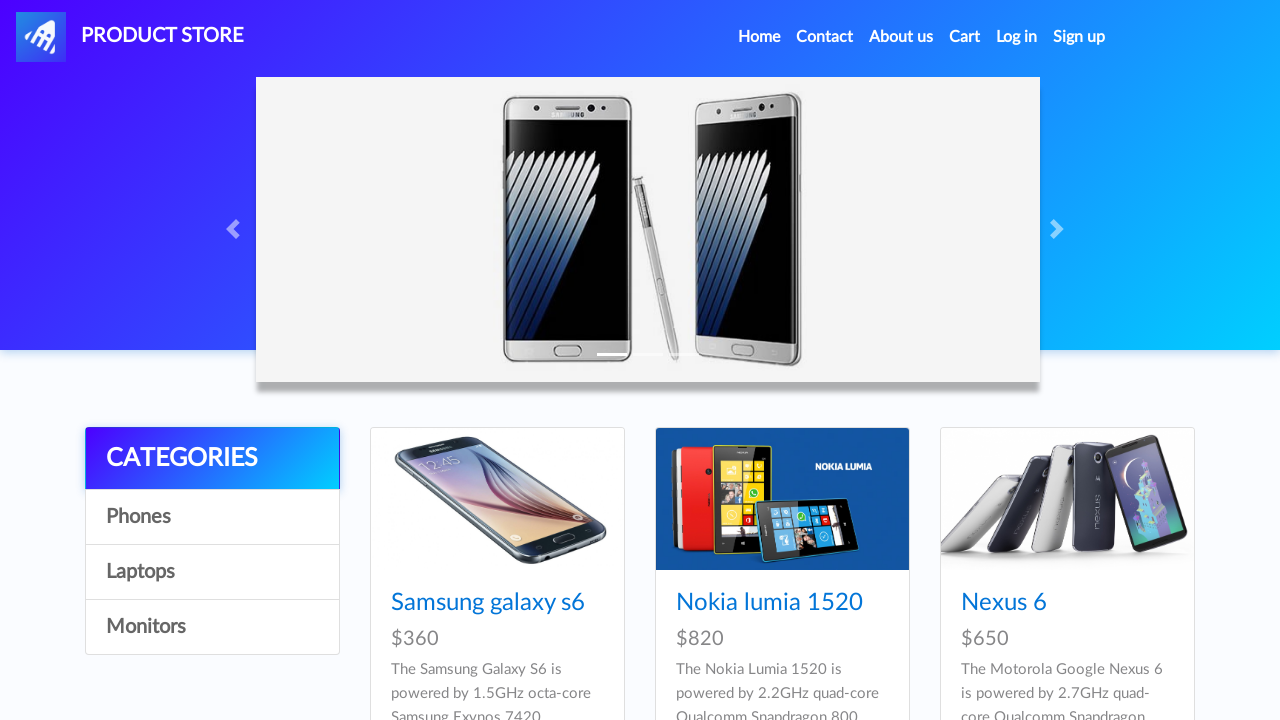

Clicked on product: Samsung galaxy s6 at (488, 603) on xpath=//div[contains(@class, 'col-lg-4 col-md-6')]//h4/a[contains(@href, 'prod')
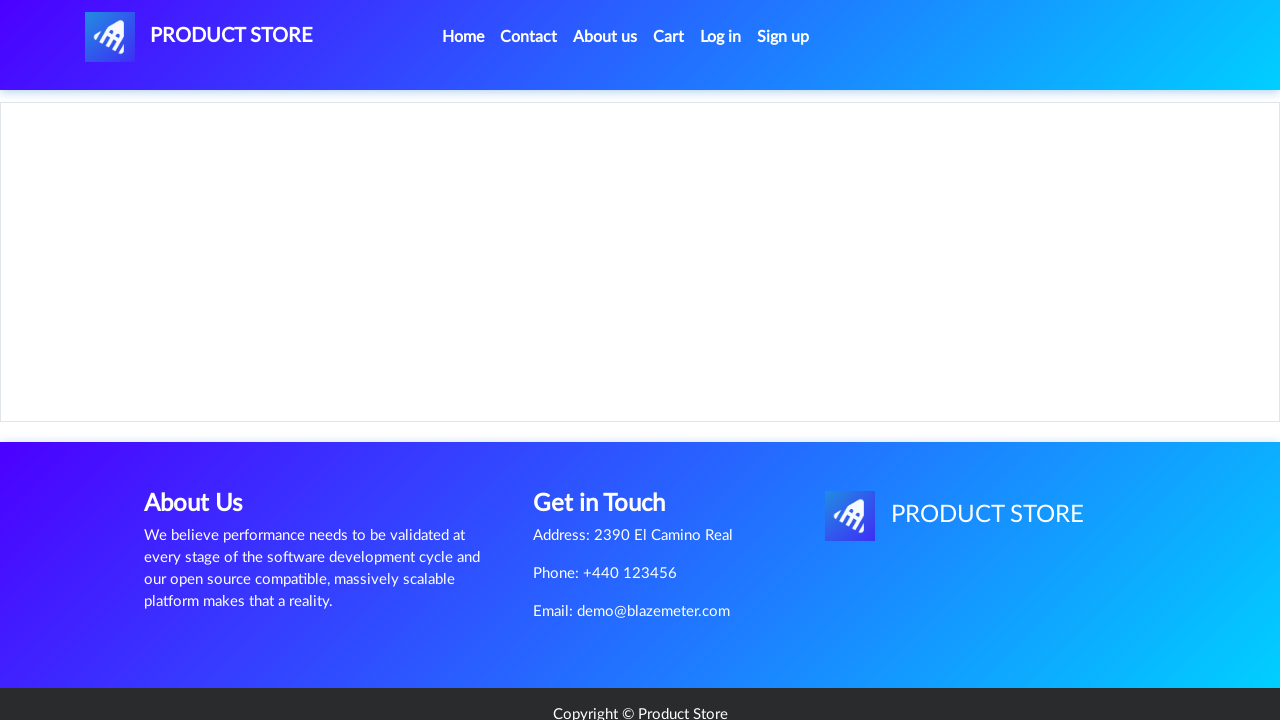

Waited for 'Add to cart' button to appear
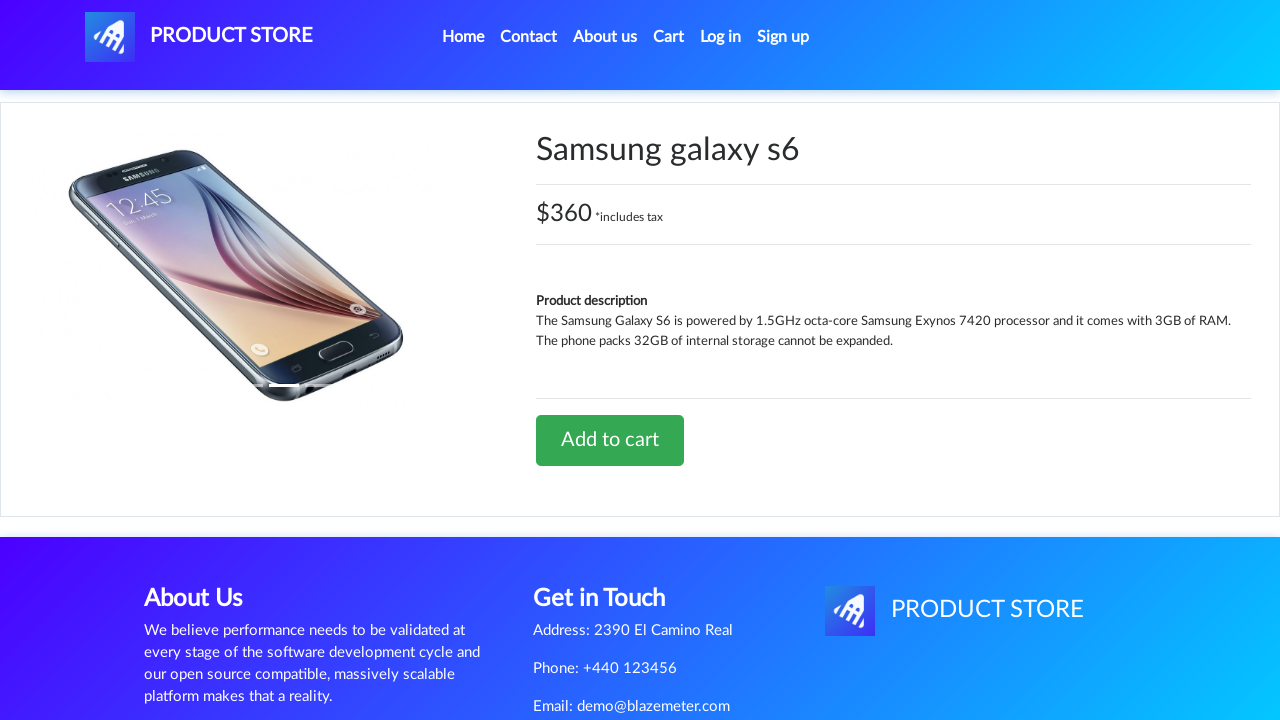

Clicked 'Add to cart' button at (610, 440) on xpath=//div//a[@onclick='addToCart(1)']
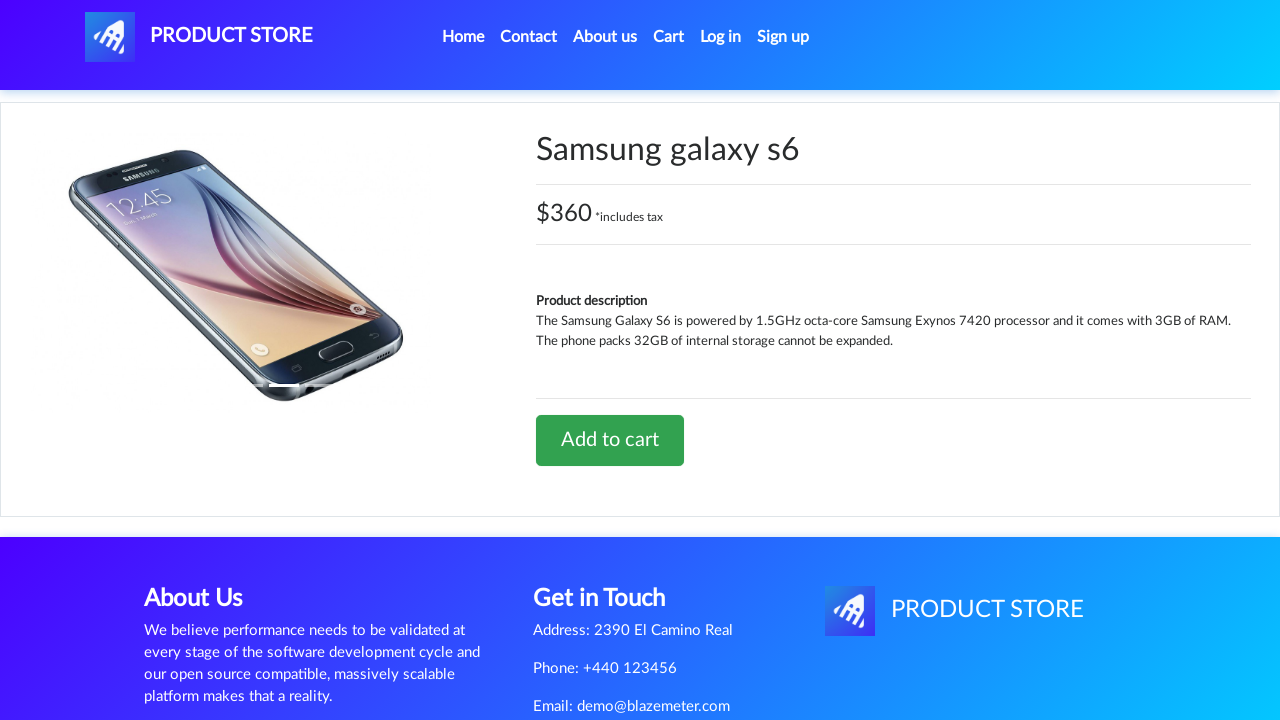

Set up dialog handler to accept alerts
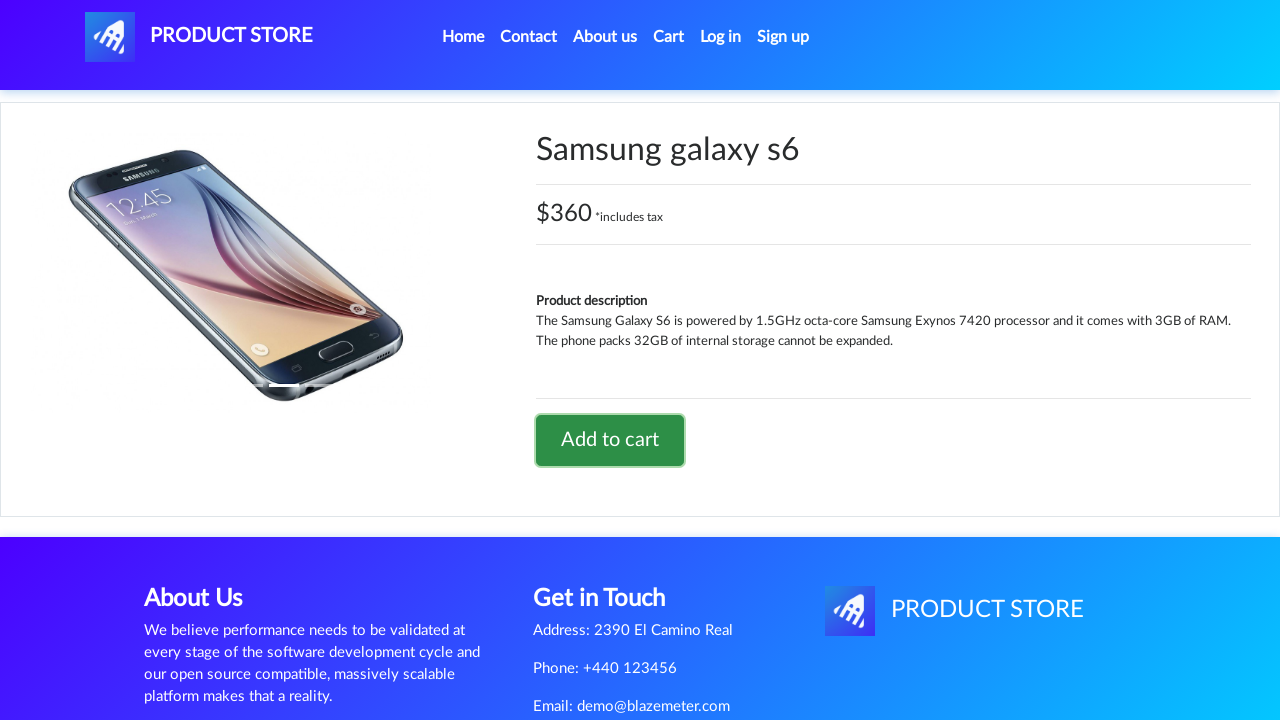

Waited for alert to be processed
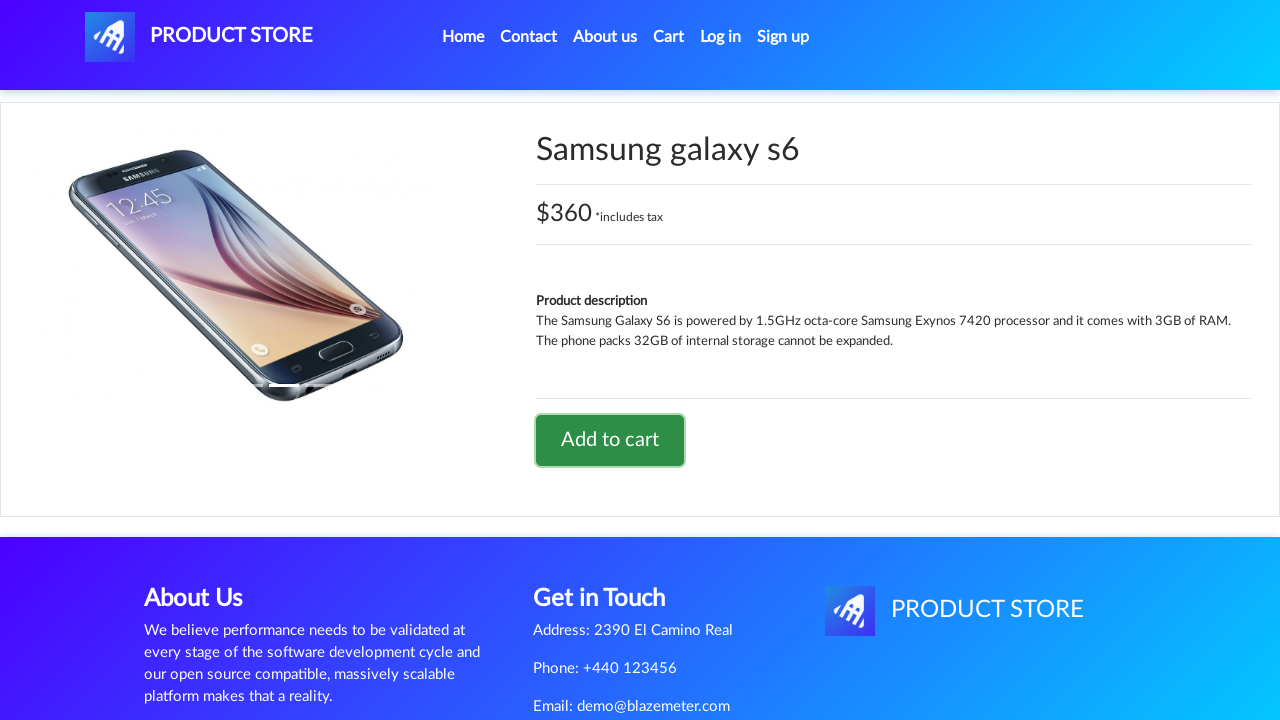

Clicked on Cart link to navigate to cart page at (669, 37) on xpath=//div//a[@href='cart.html']
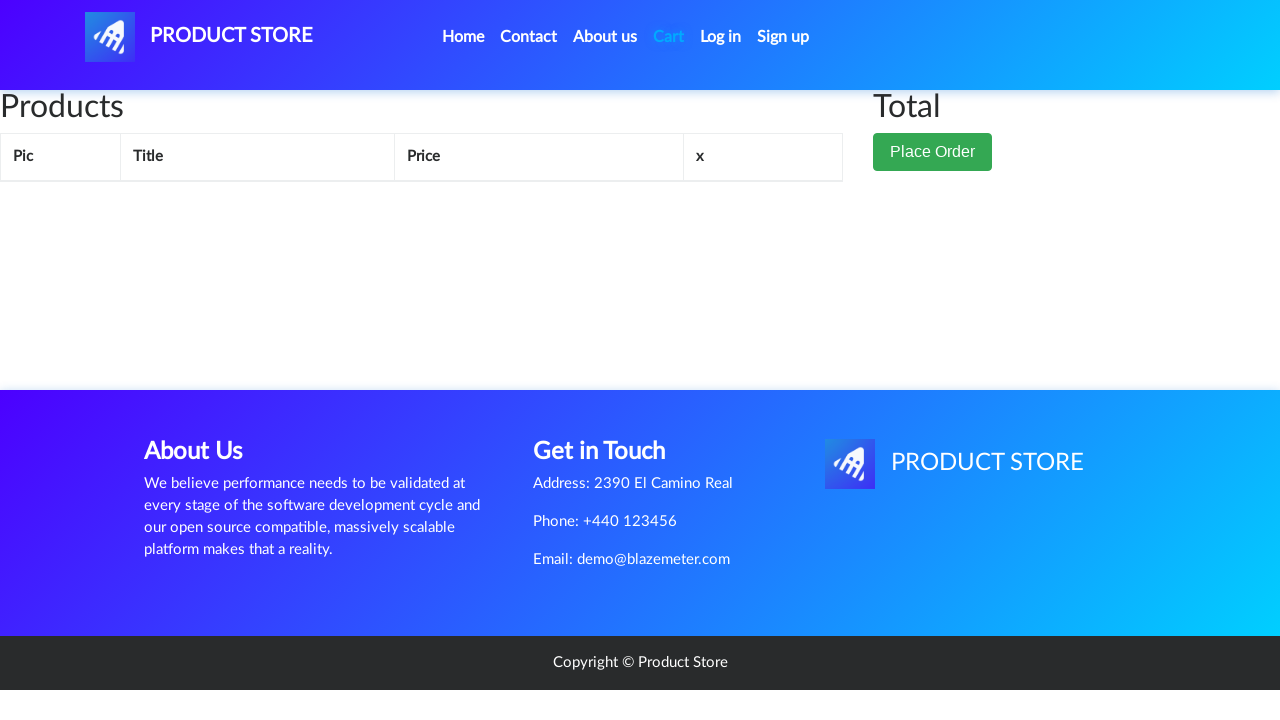

Verified product appears in shopping cart
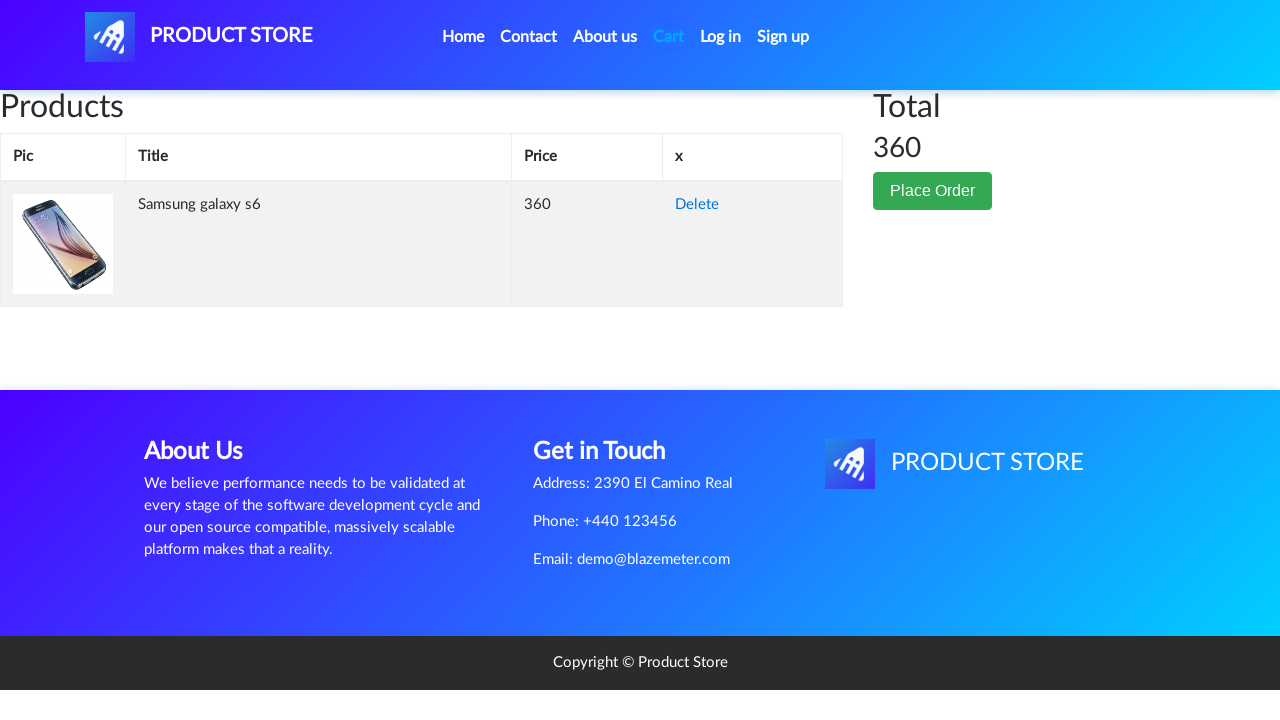

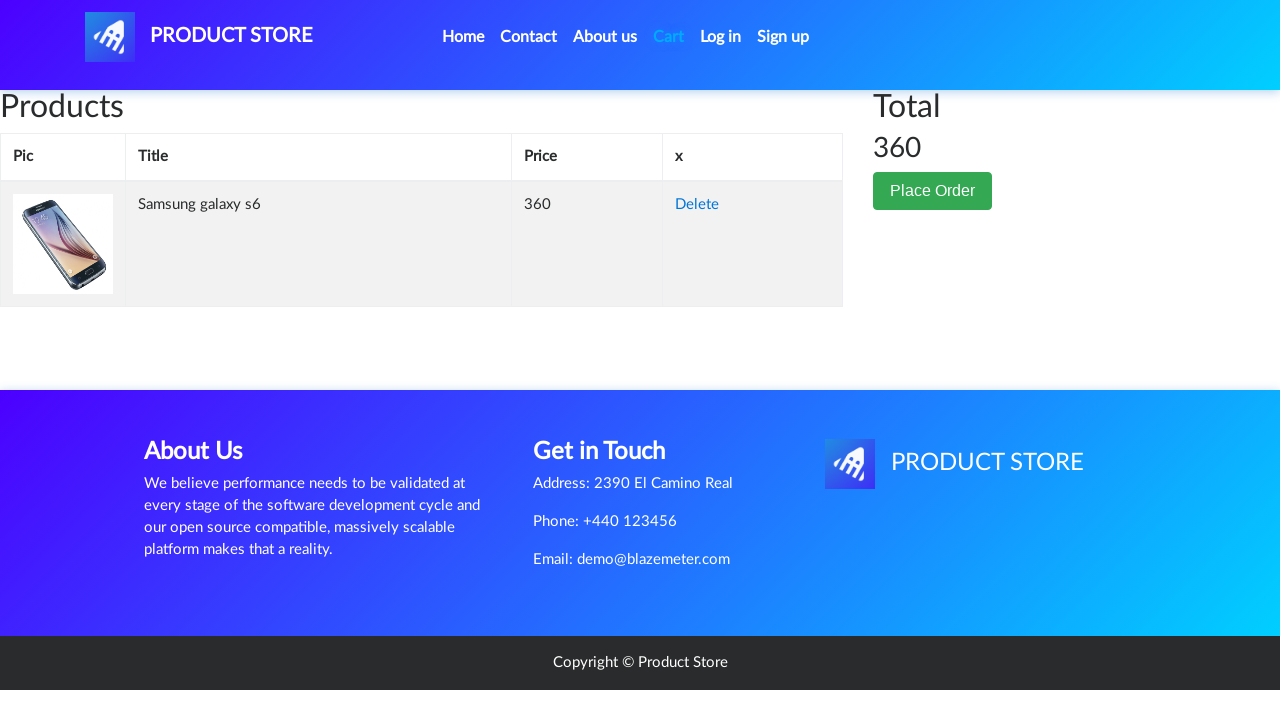